Verifies that the signup form div is visible on the page.

Starting URL: http://automationexercise.com

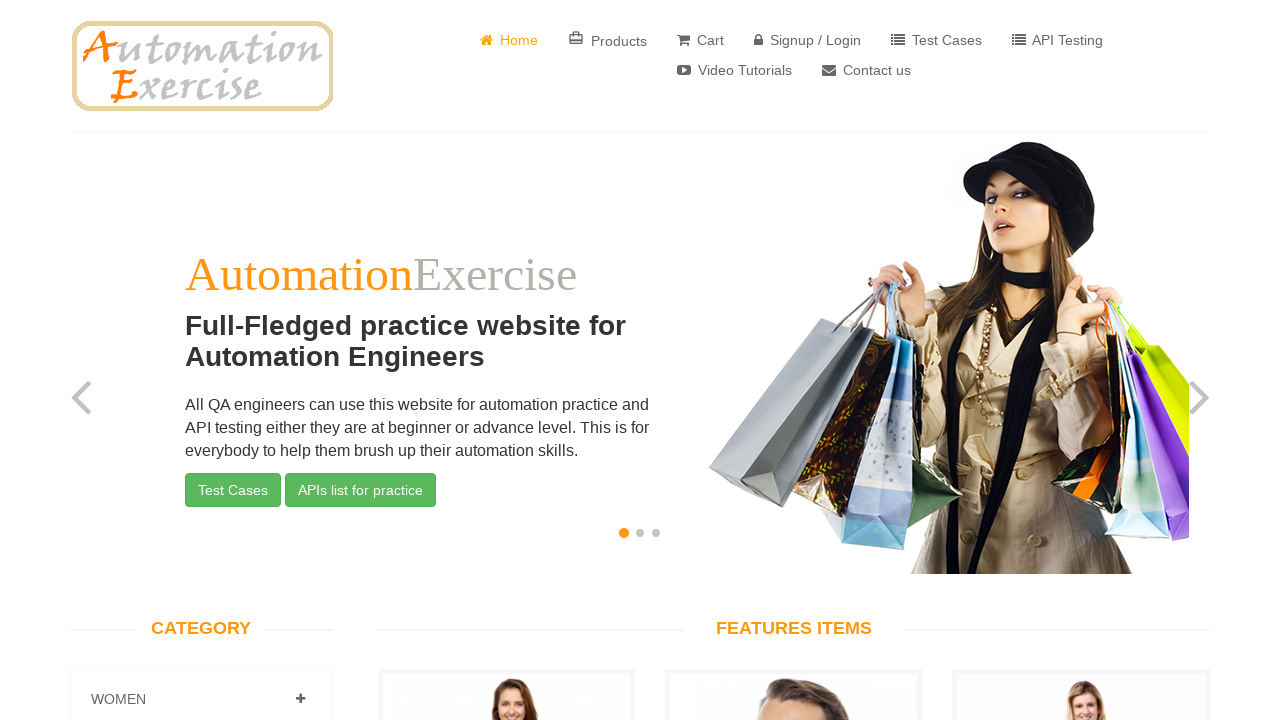

Clicked Signup/Login link at (758, 40) on xpath=//i[contains(@class, 'fa fa-lock')]
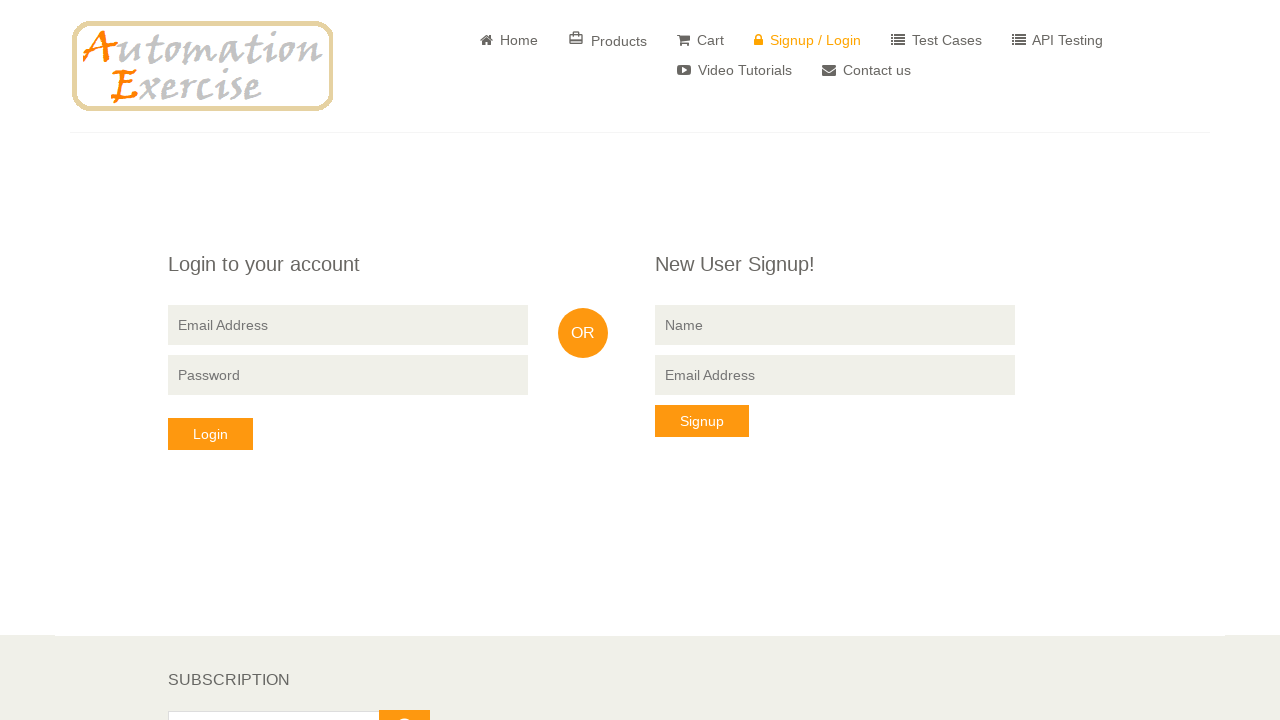

Located signup form element
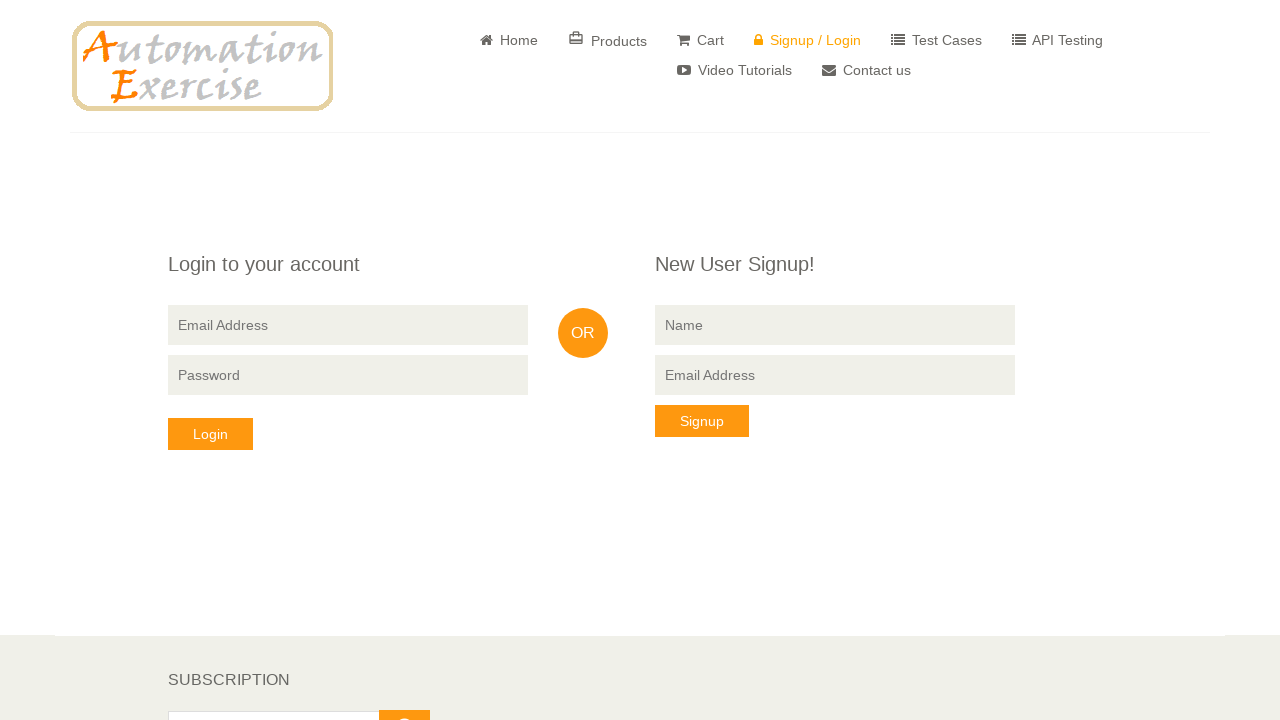

Waited for signup form to become visible
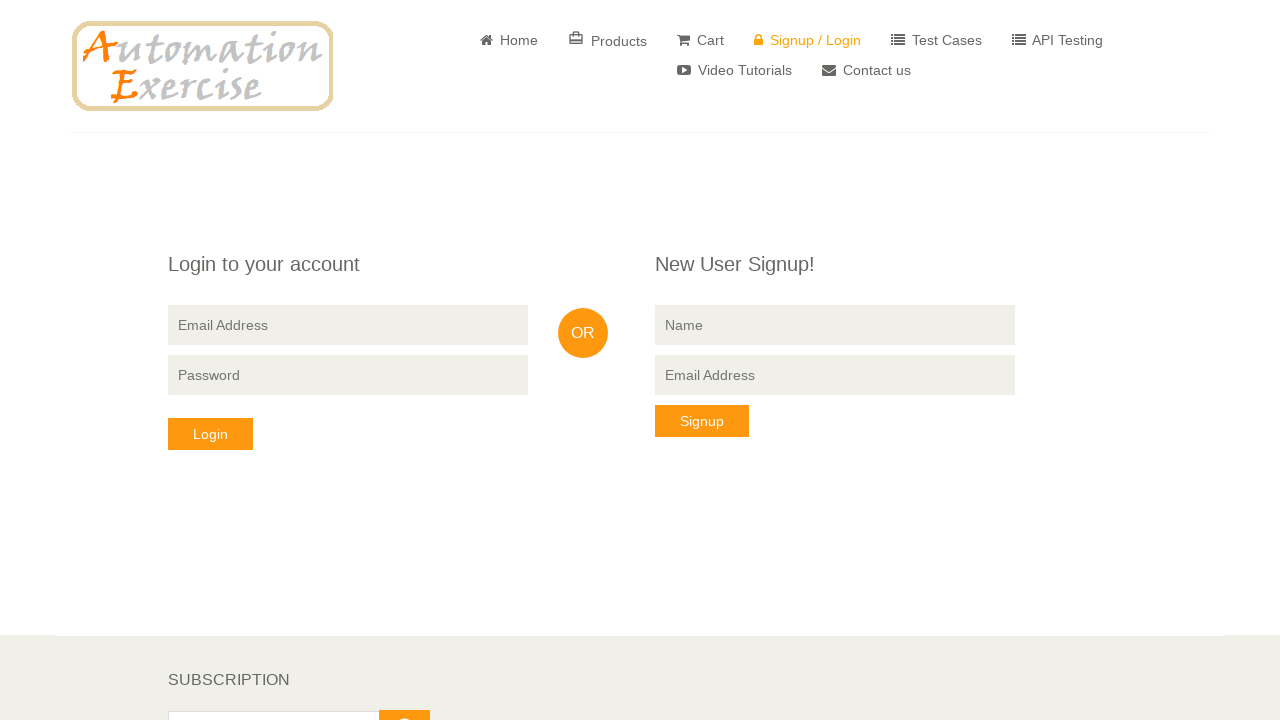

Verified that signup form div is visible on the page
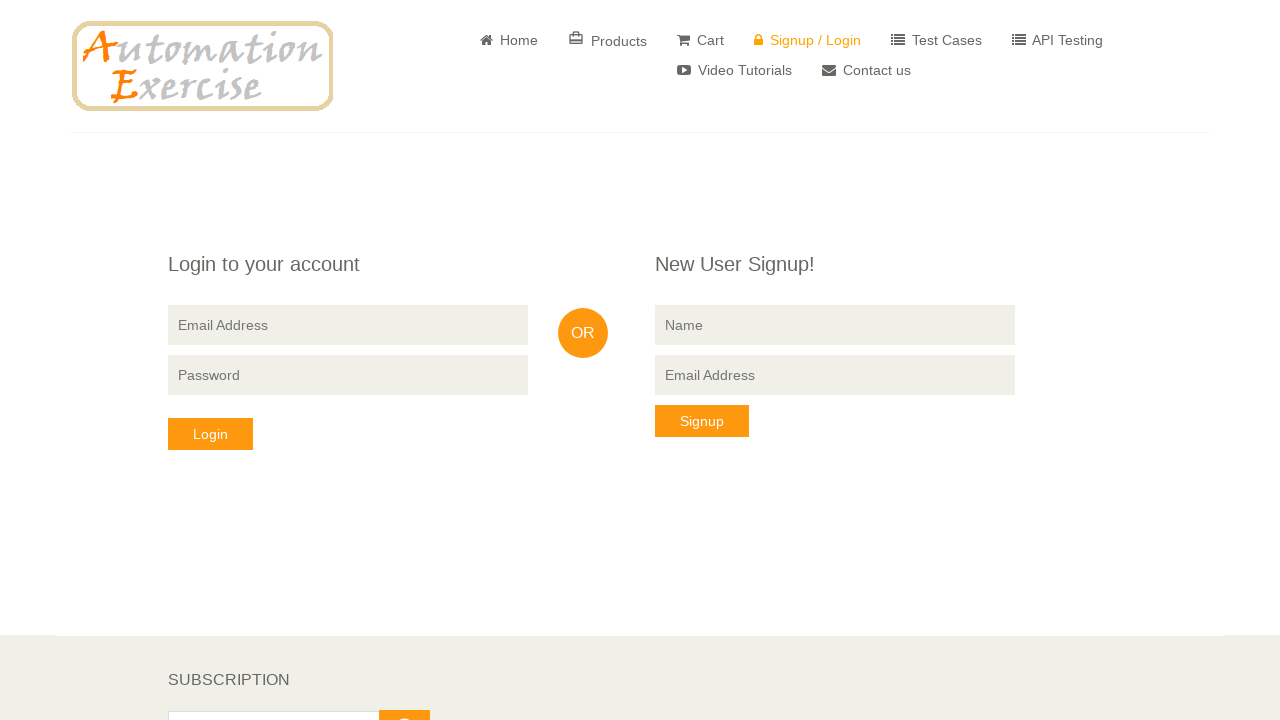

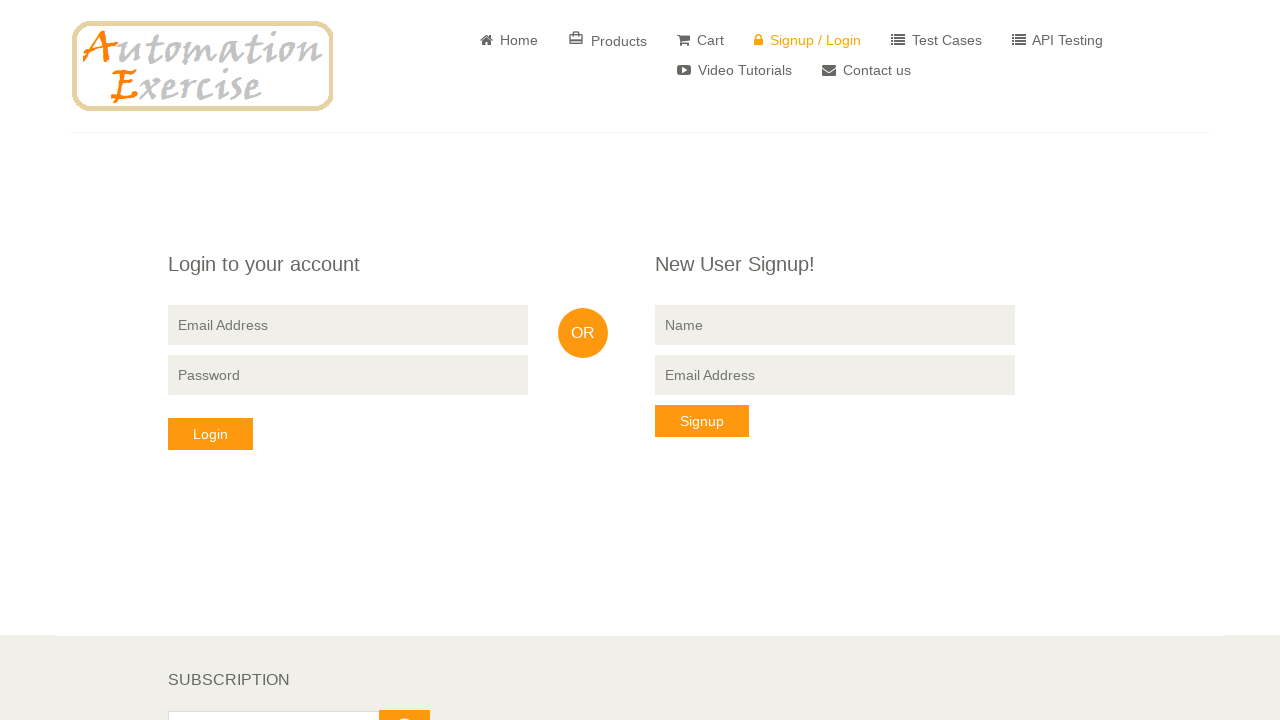